Tests interaction with iframes by filling form fields in a parent frame, accessing child frames to fill email input, and navigating back to parent frame to fill additional fields.

Starting URL: https://letcode.in/frame

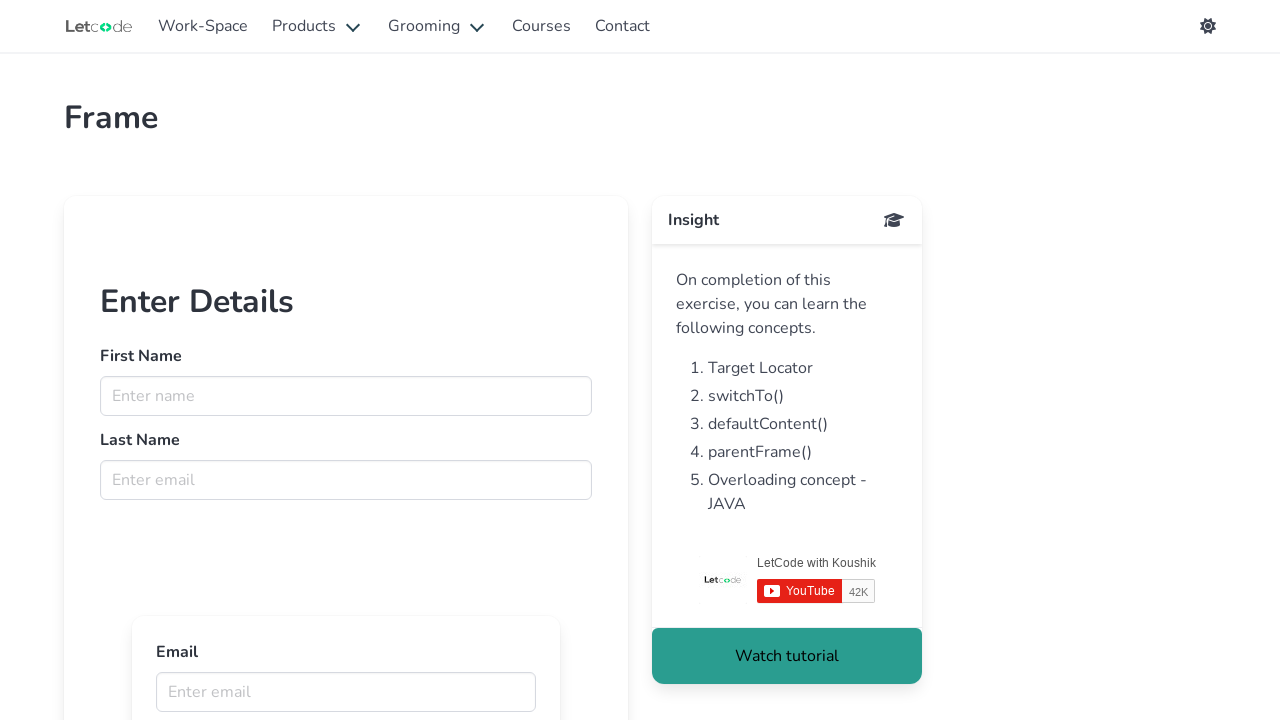

Retrieved first frame named 'firstFr'
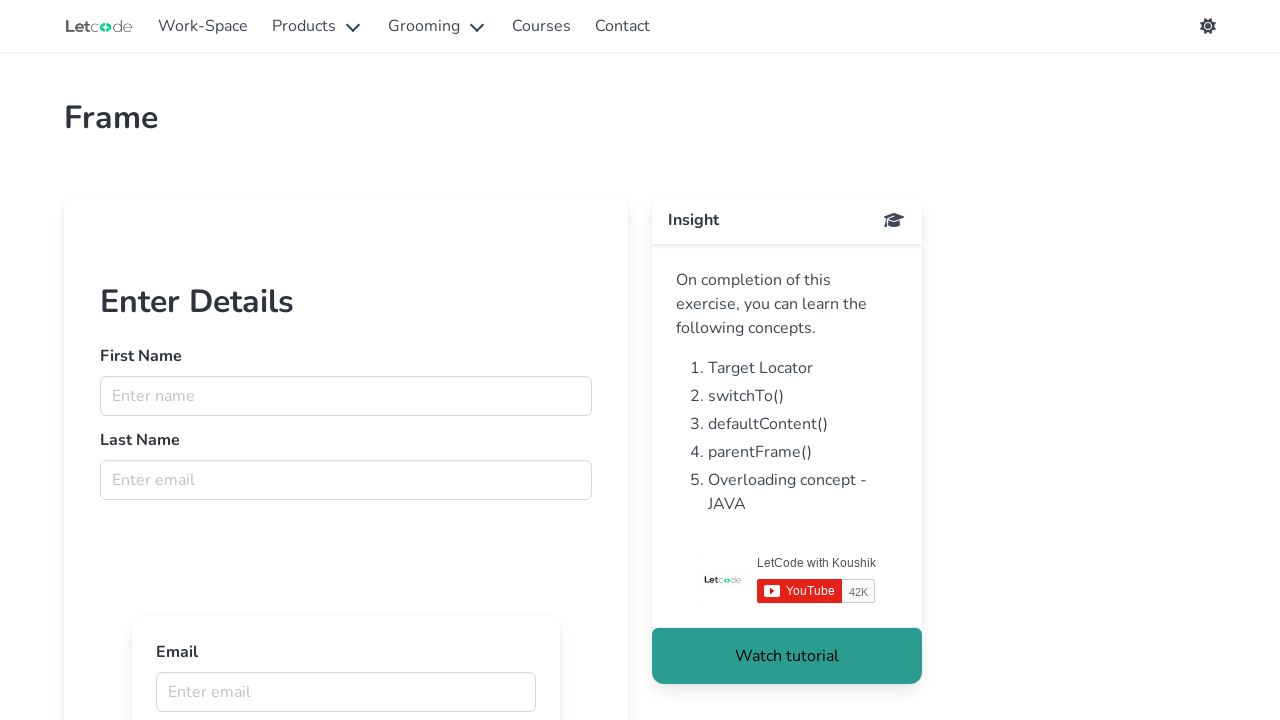

Filled first name 'jayakrishna' in parent frame on input[name='fname']
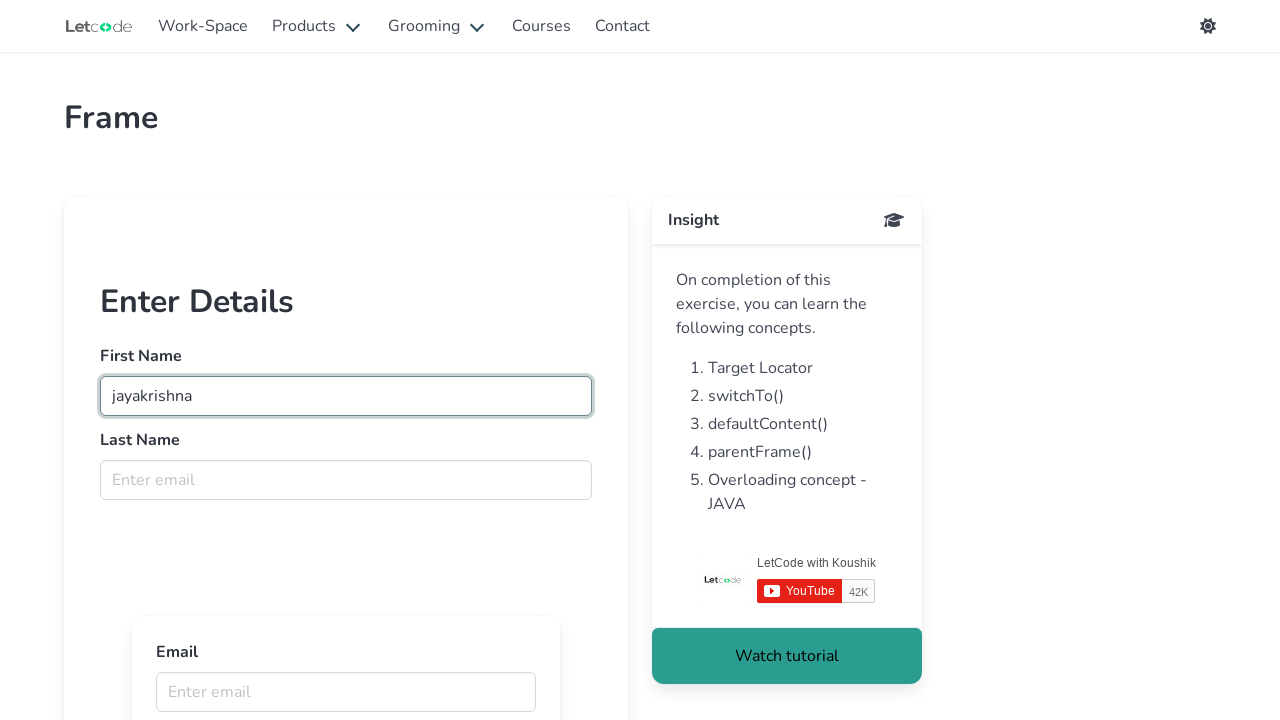

Filled email placeholder field with 'Th' in parent frame on input[placeholder='Enter email']
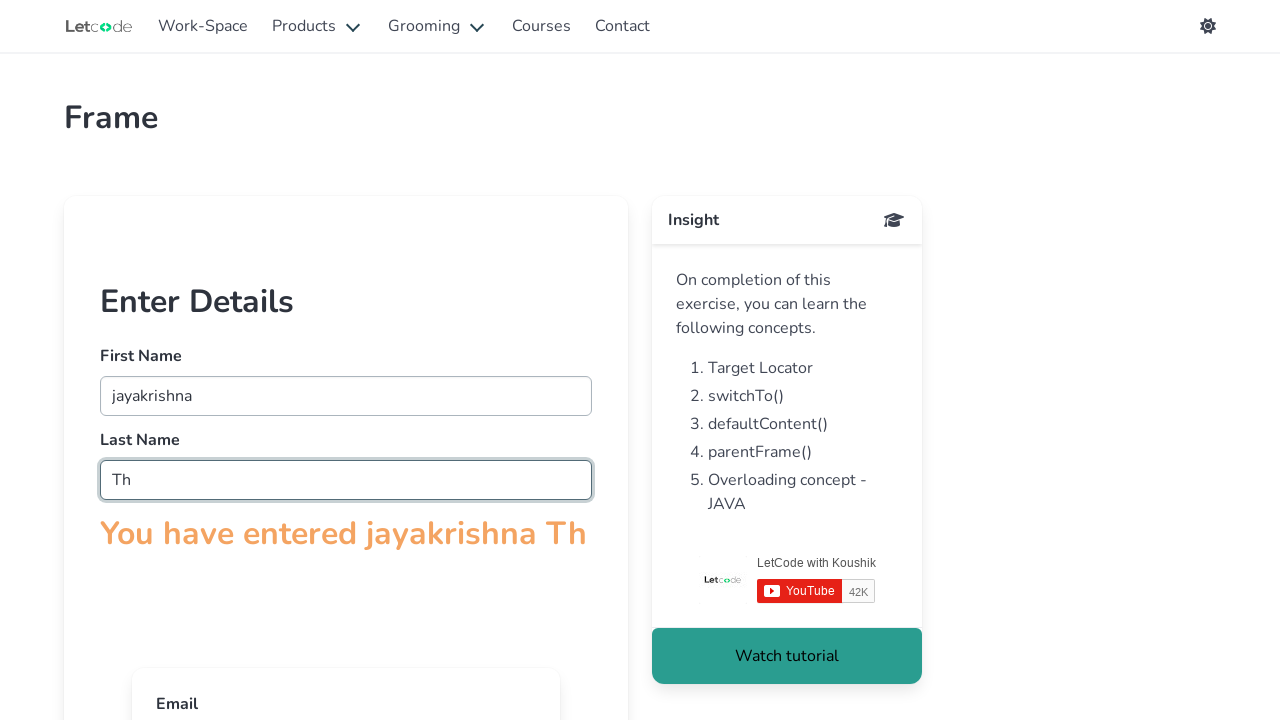

Retrieved child frames - found 4 inner frames
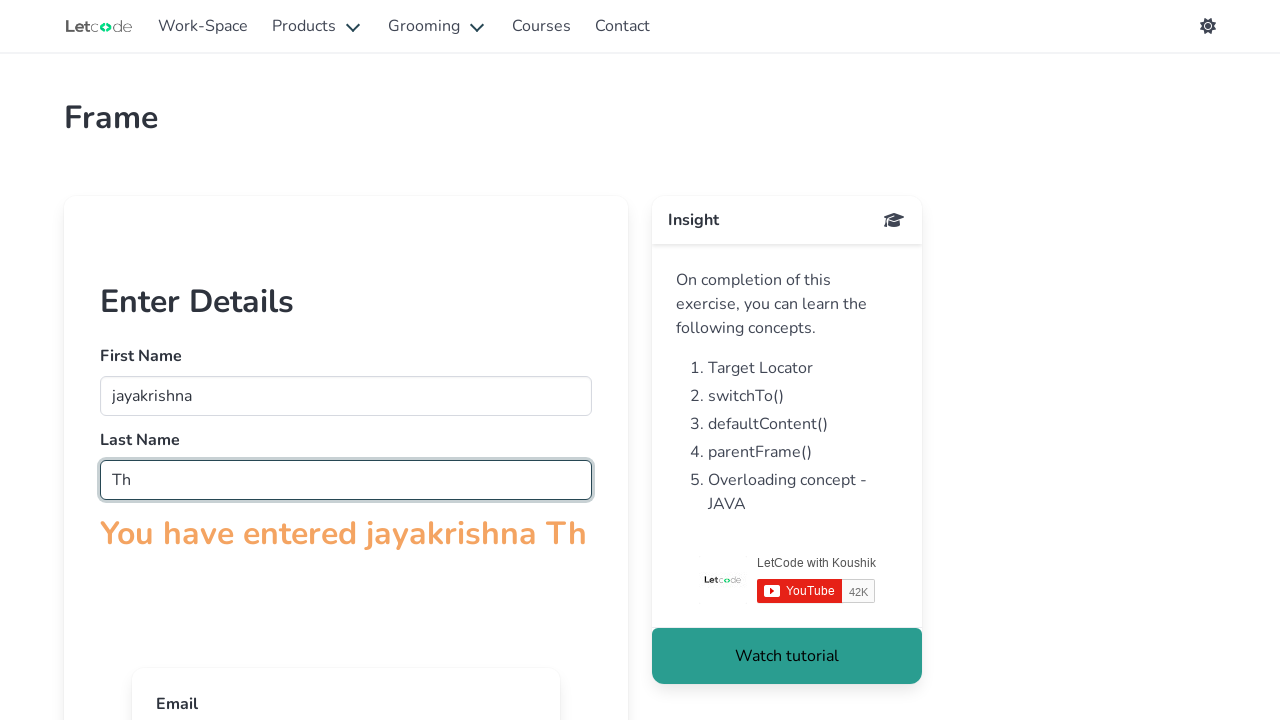

Filled email 'jayakrishna@gmail.com' in child frame on input[name='email']
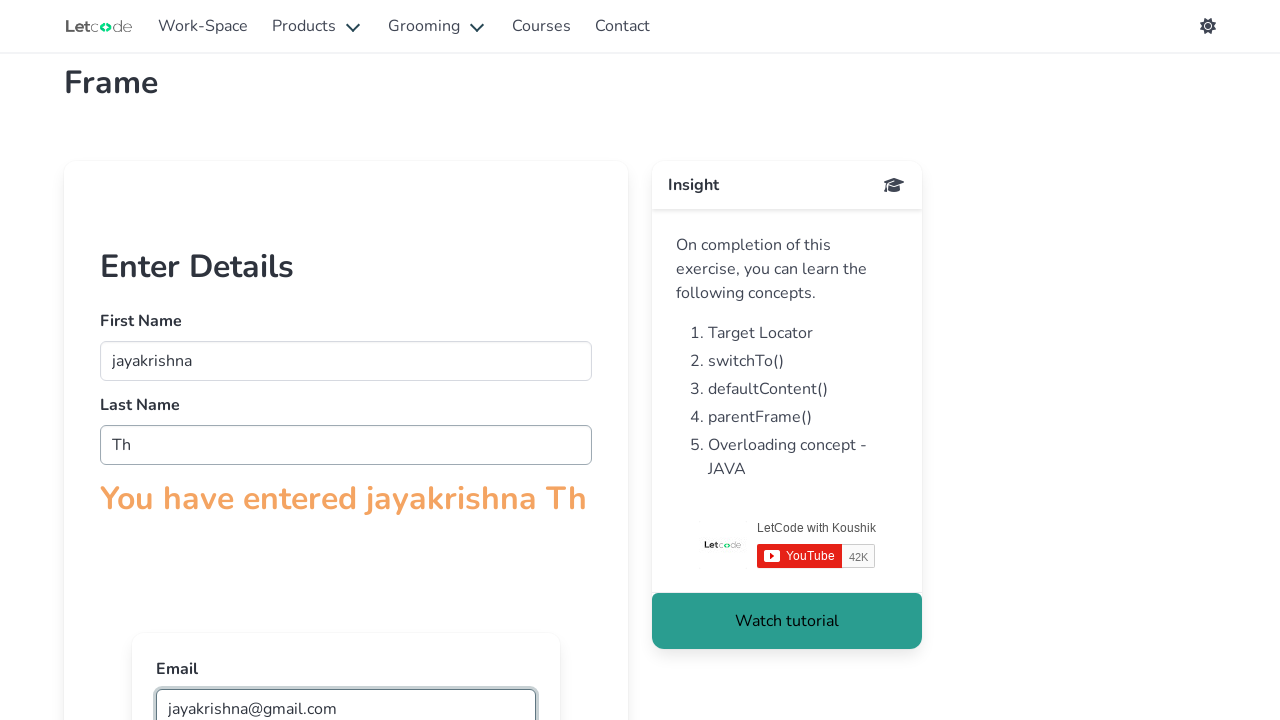

Retrieved parent frame reference from child frame
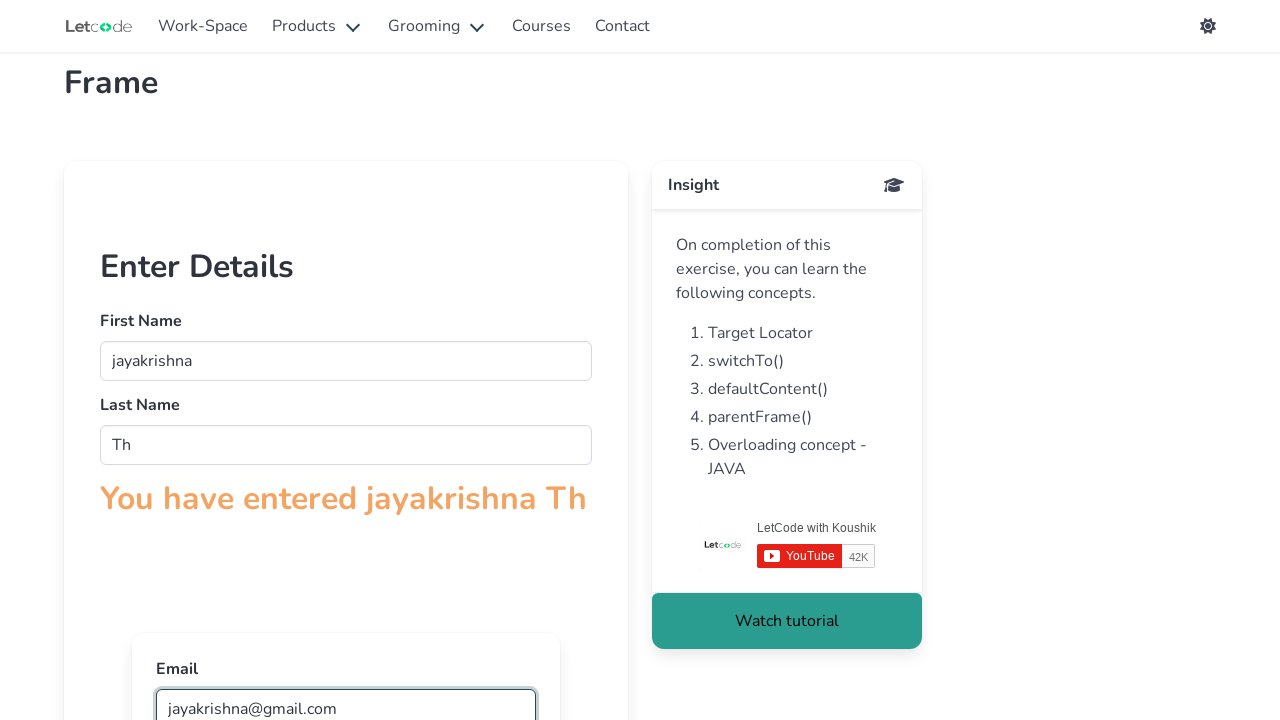

Filled last name 'gmail' in parent frame on input[name='lname']
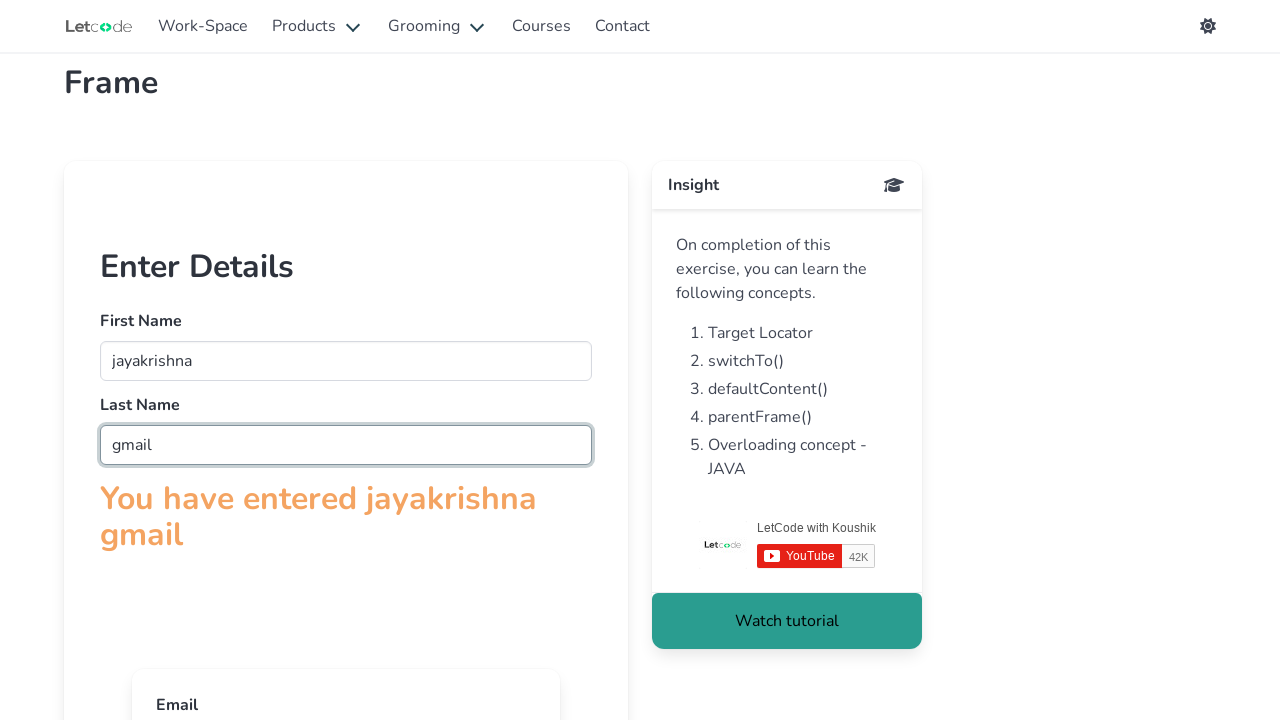

Filled email placeholder field with 'xpath' in parent frame on input[placeholder='Enter email']
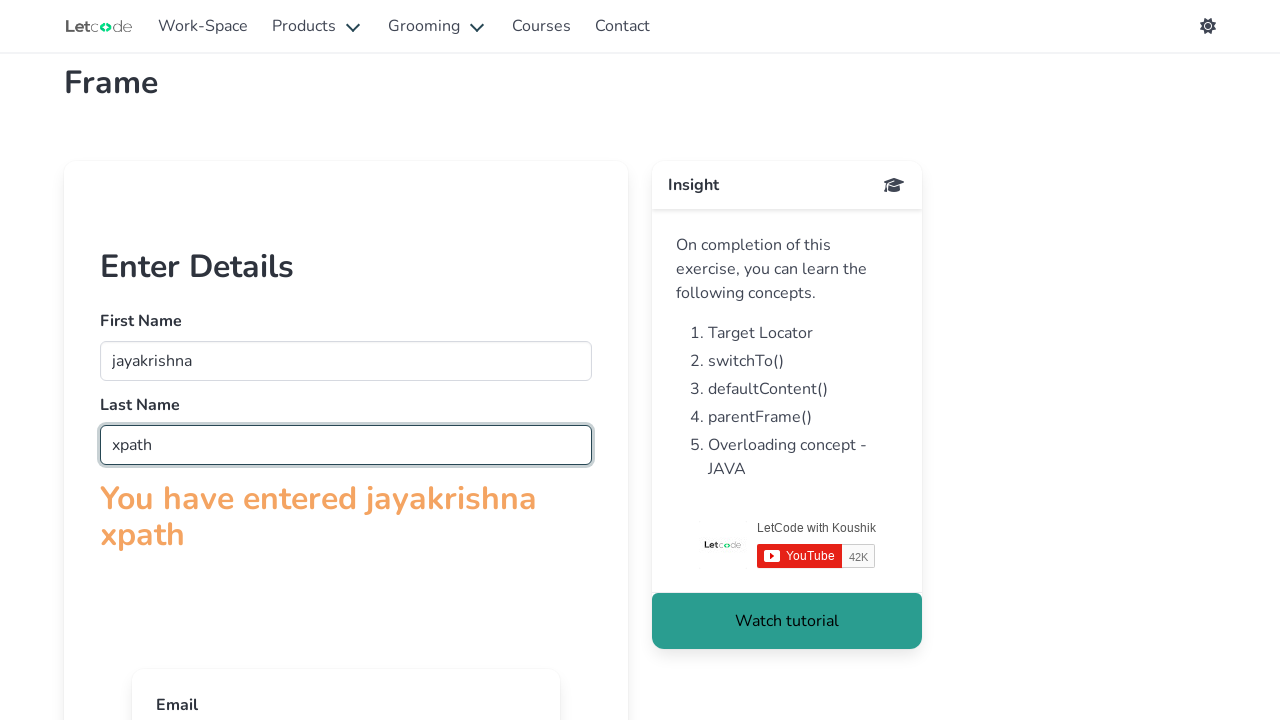

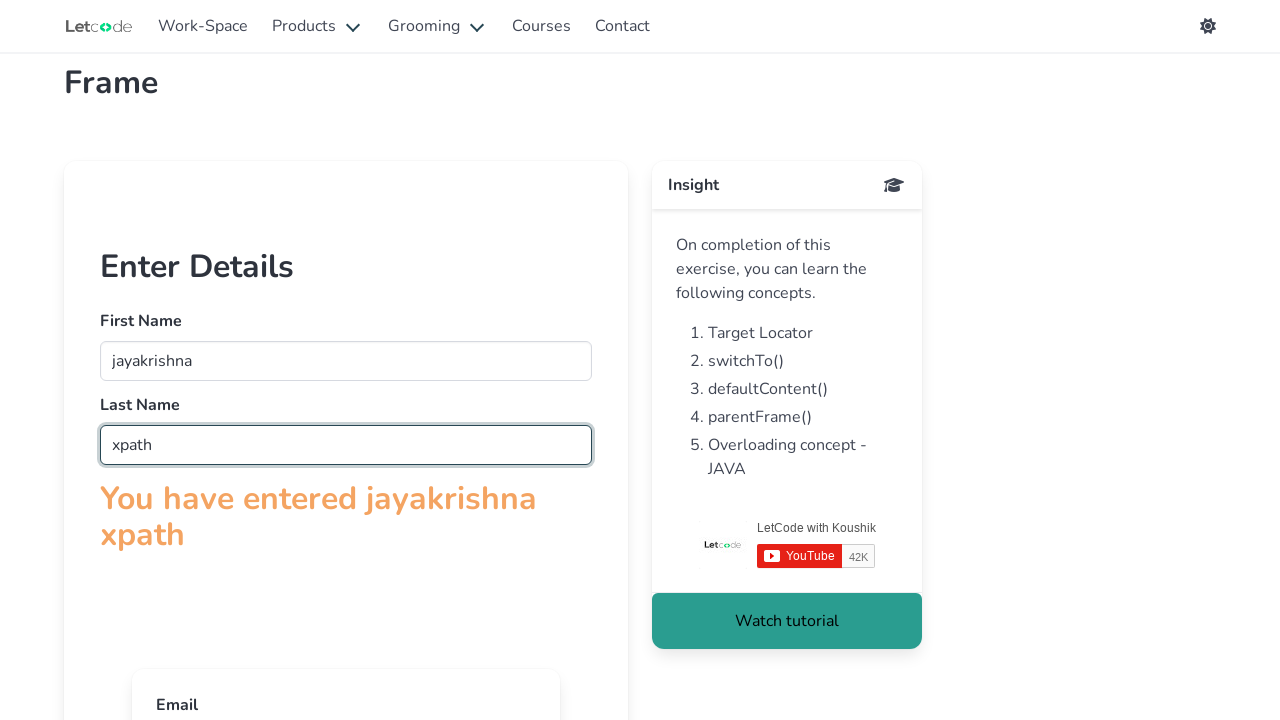